Tests contact form validation by first submitting empty form to trigger error messages, then filling in the fields to verify errors disappear

Starting URL: https://jupiter.cloud.planittesting.com

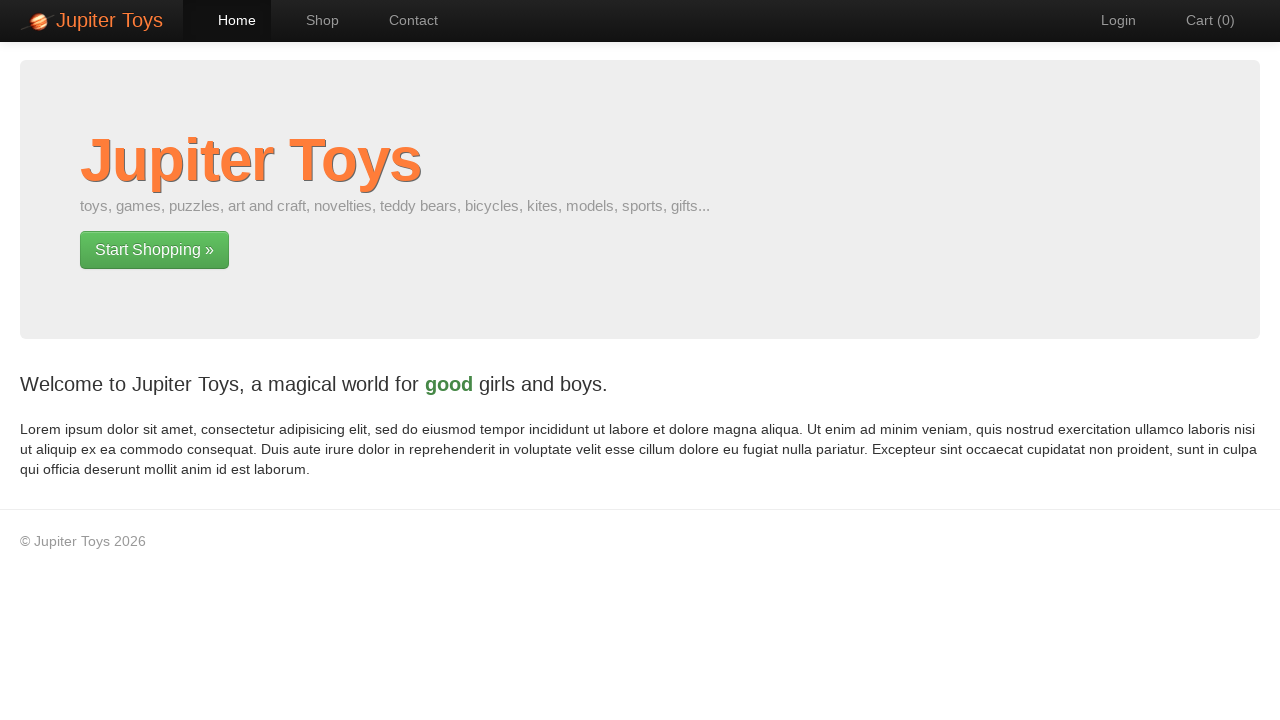

Clicked Contact link to navigate to contact page at (404, 20) on text=Contact
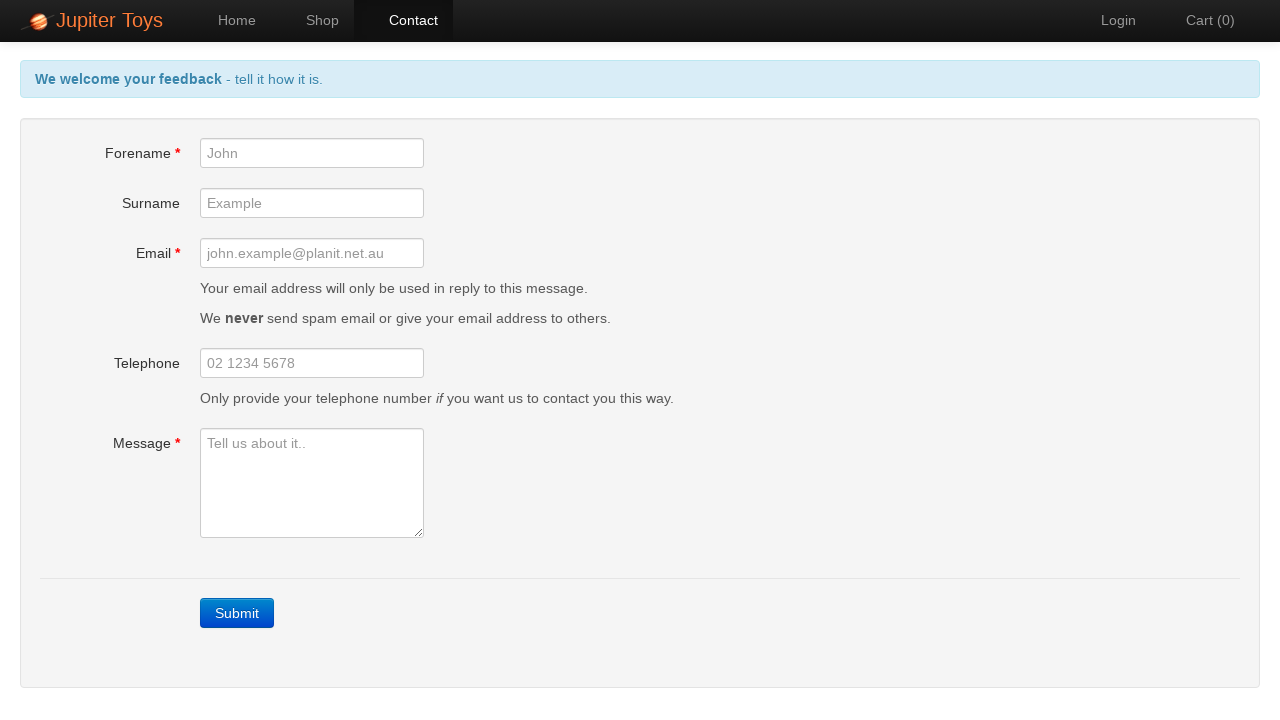

Clicked Submit button with empty form to trigger validation errors at (237, 613) on text=Submit
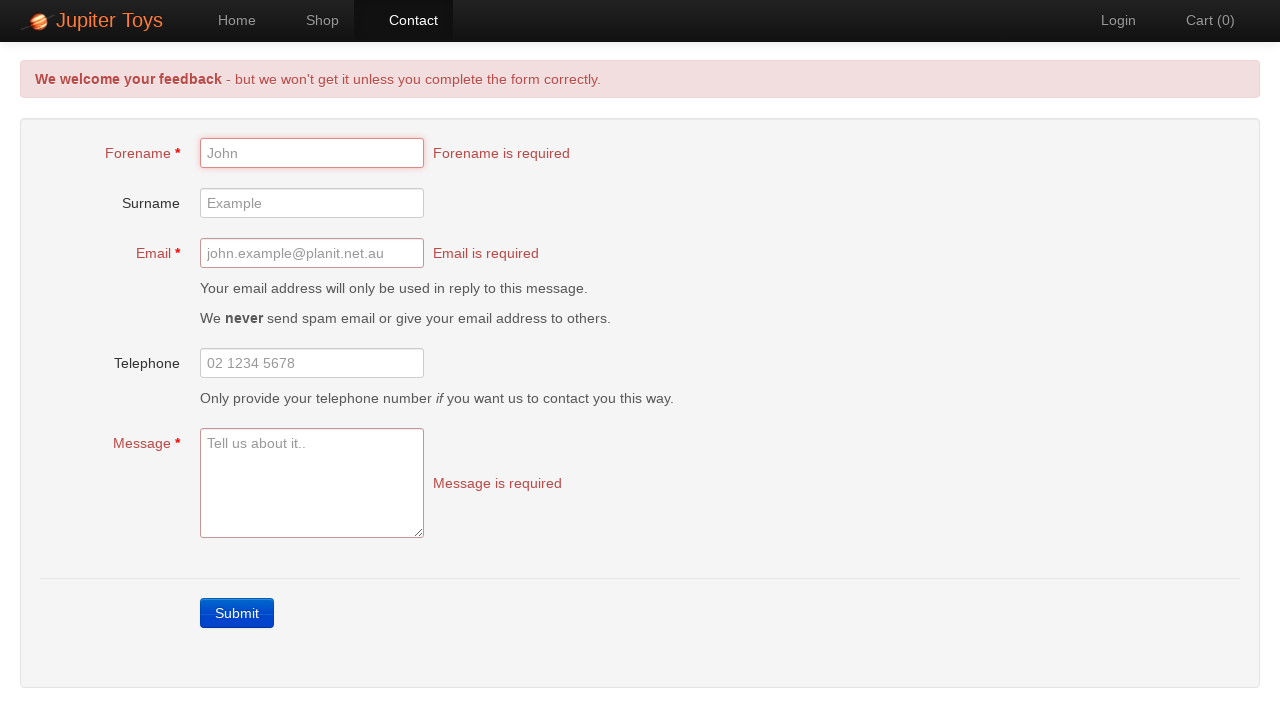

Forename error message is visible
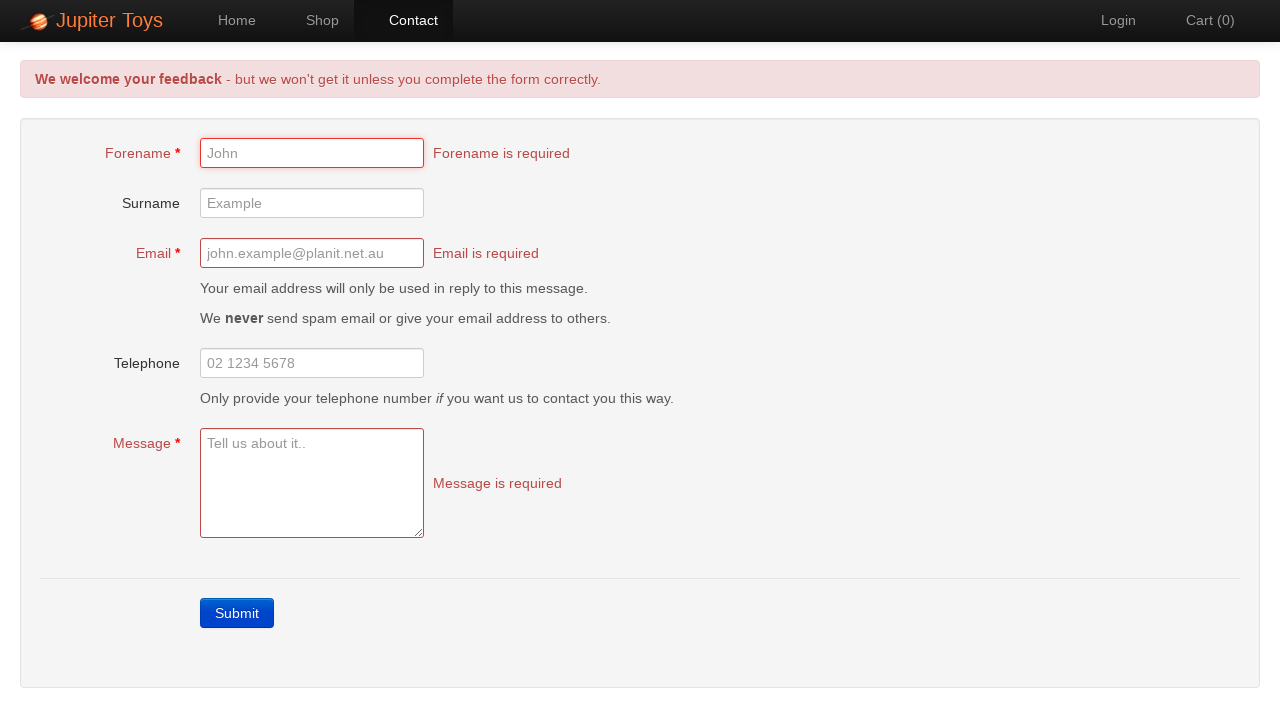

Email error message is visible
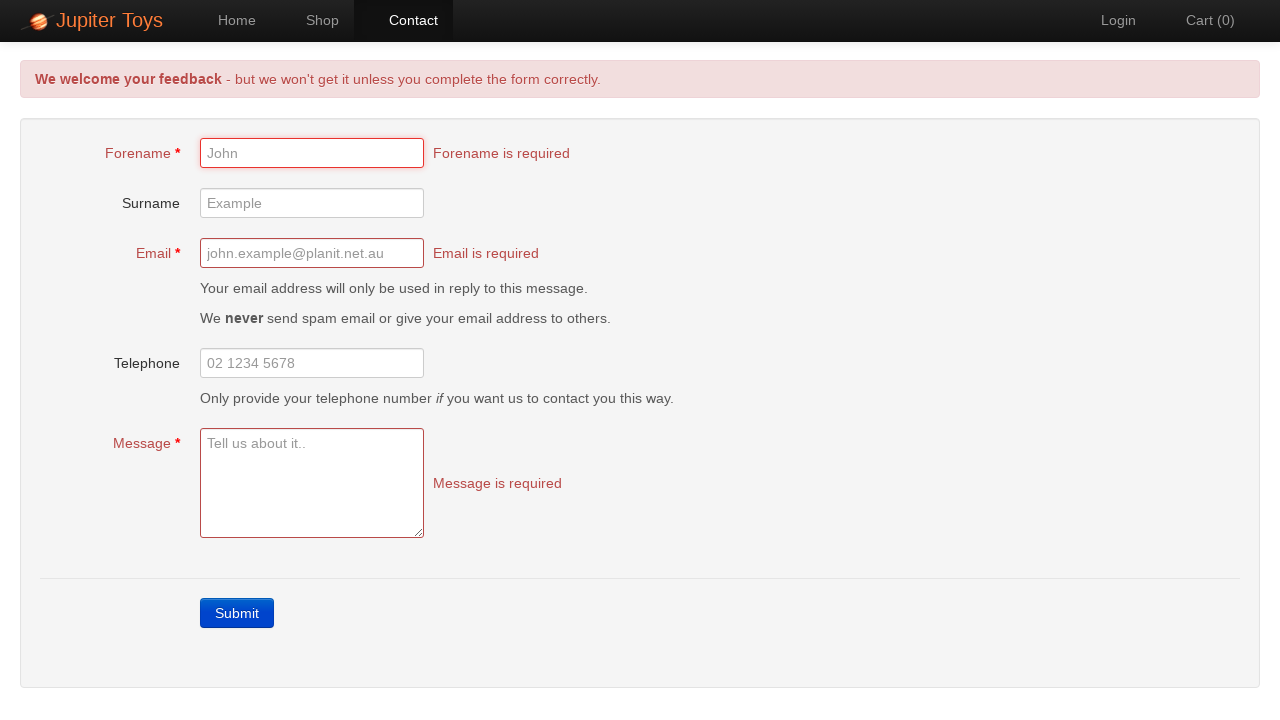

Message error message is visible
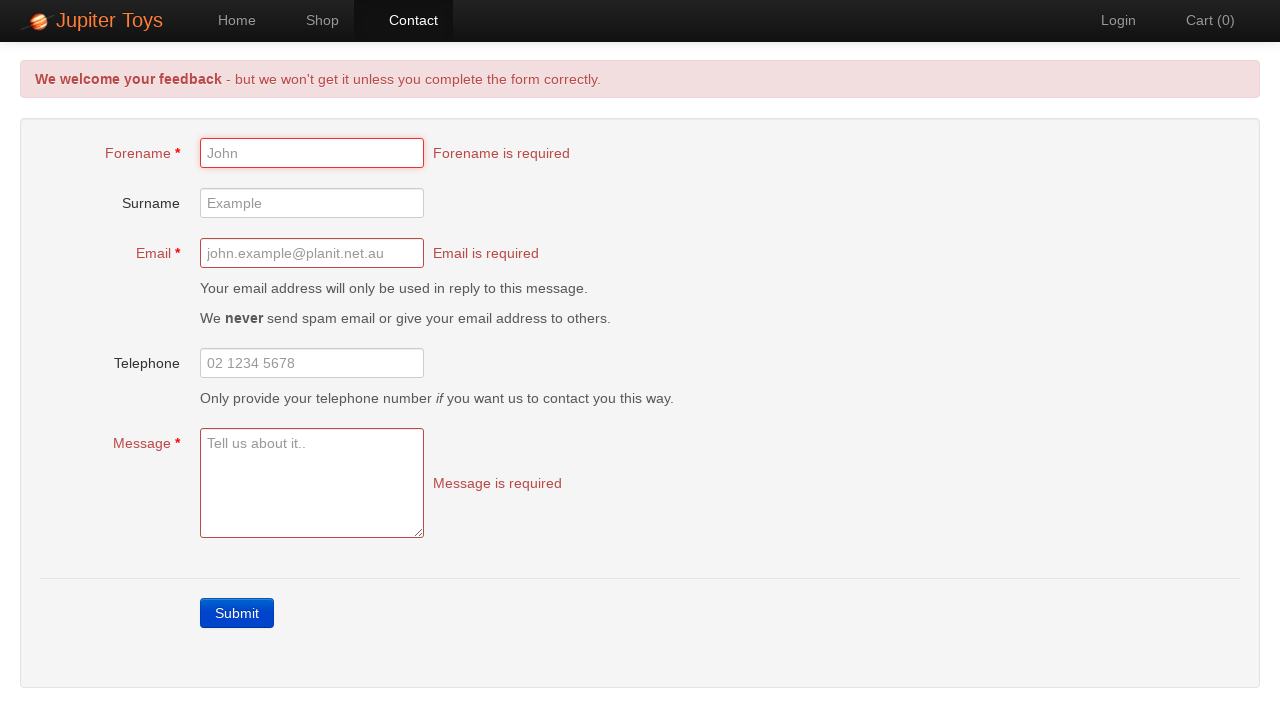

Filled forename field with 'John Doe' on #forename
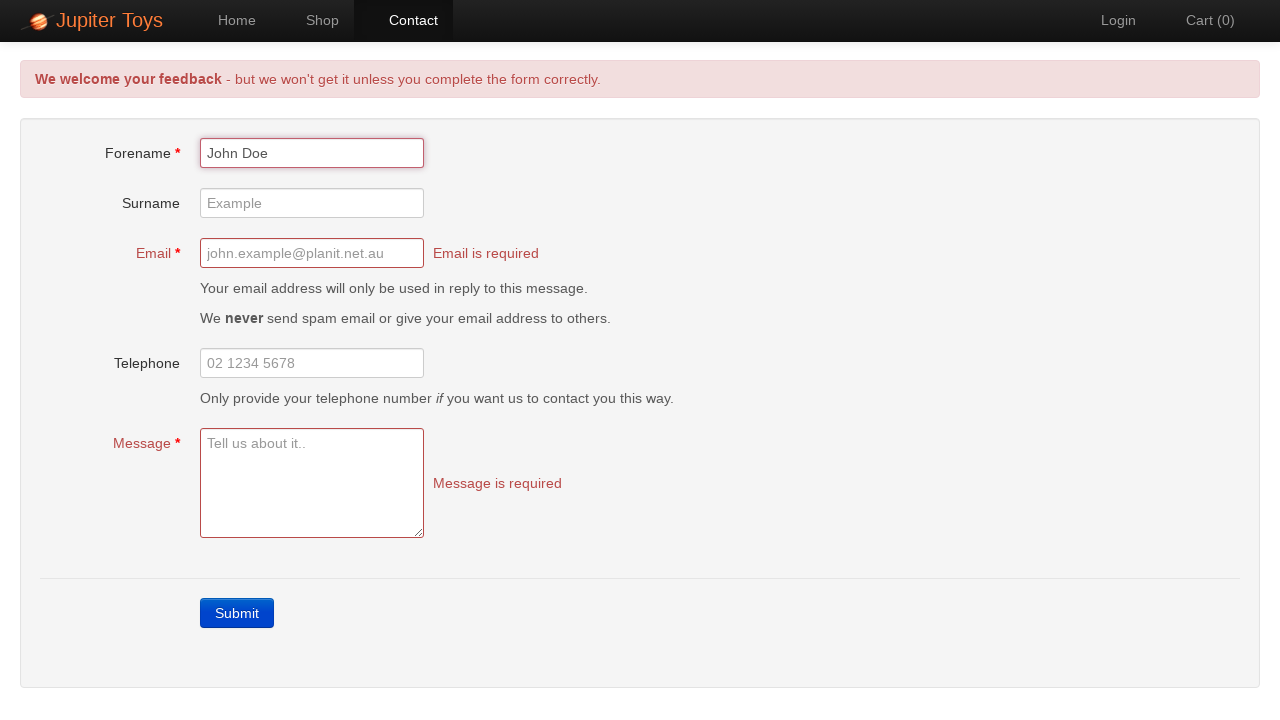

Filled email field with 'JohnDoe@aol.com' on #email
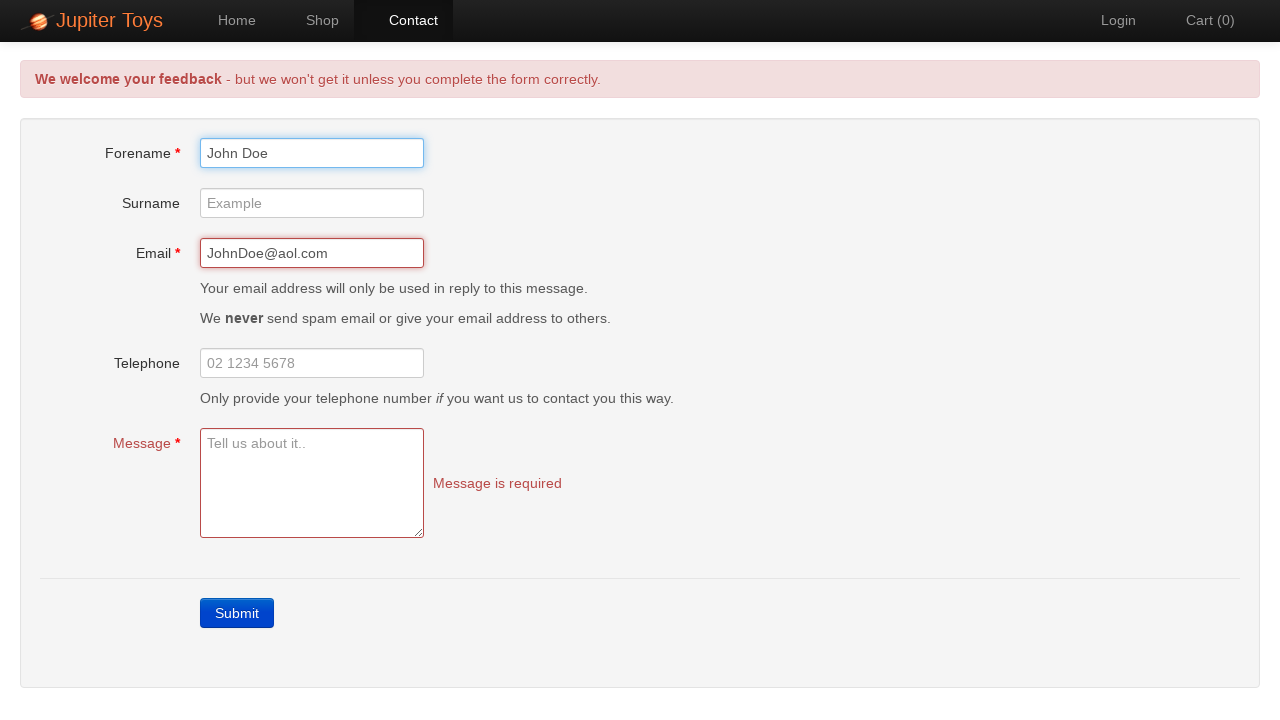

Filled message field with 'This is a test contact.' on #message
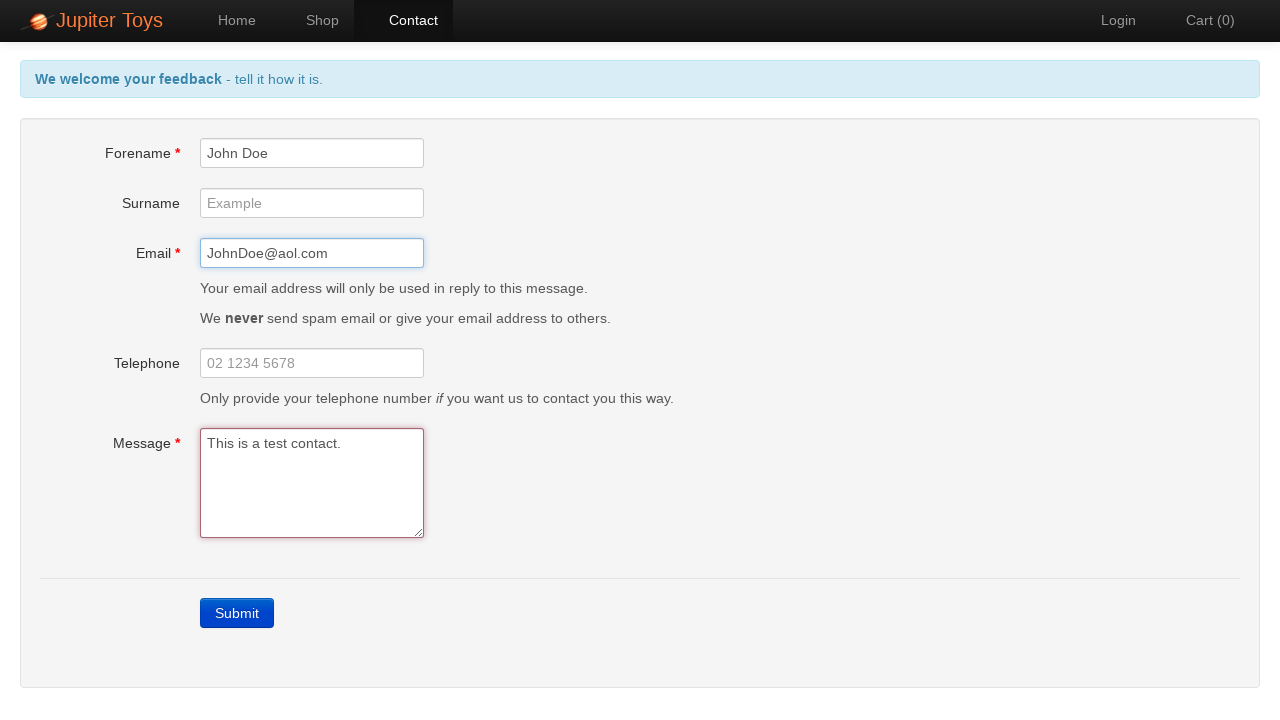

Forename error message is no longer visible
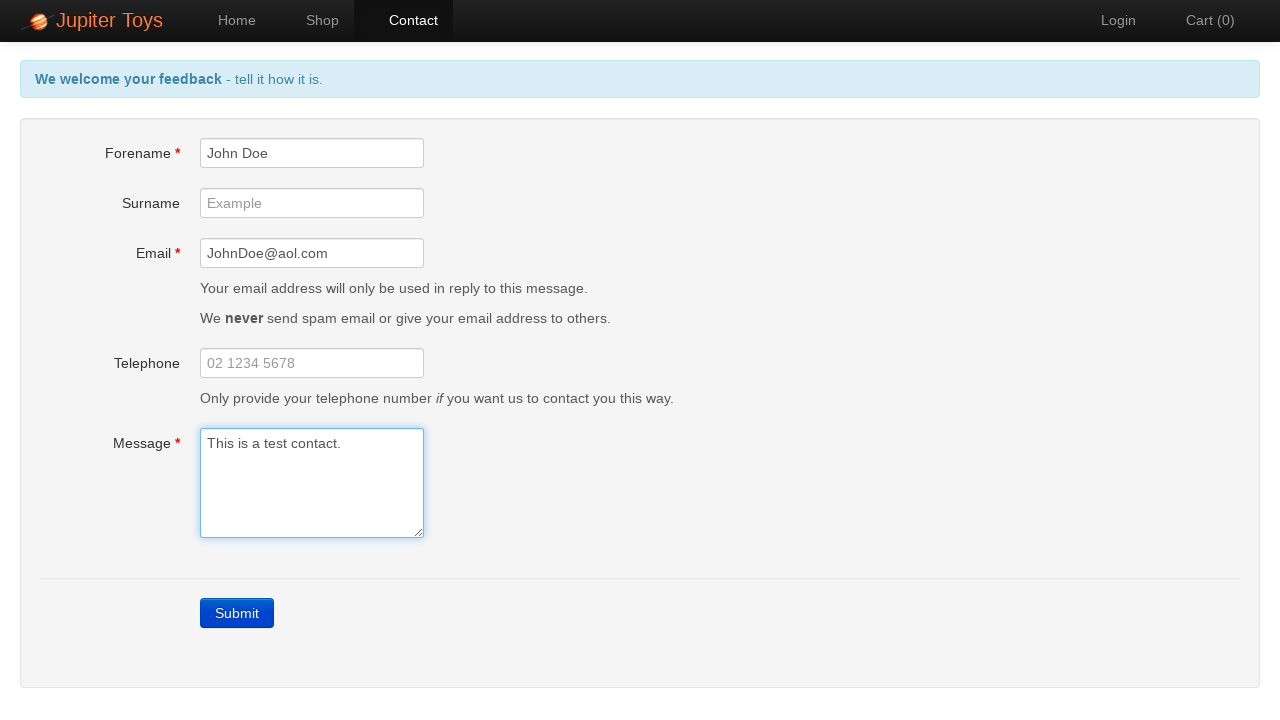

Email error message is no longer visible
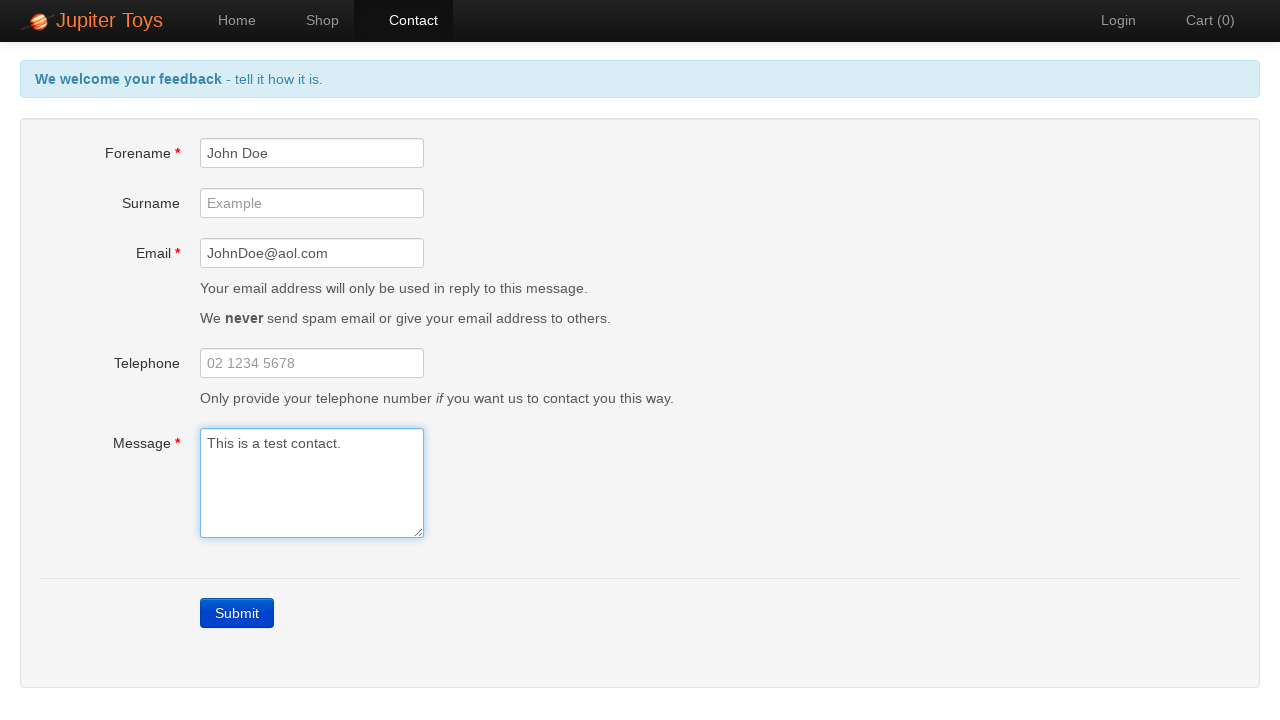

Message error message is no longer visible
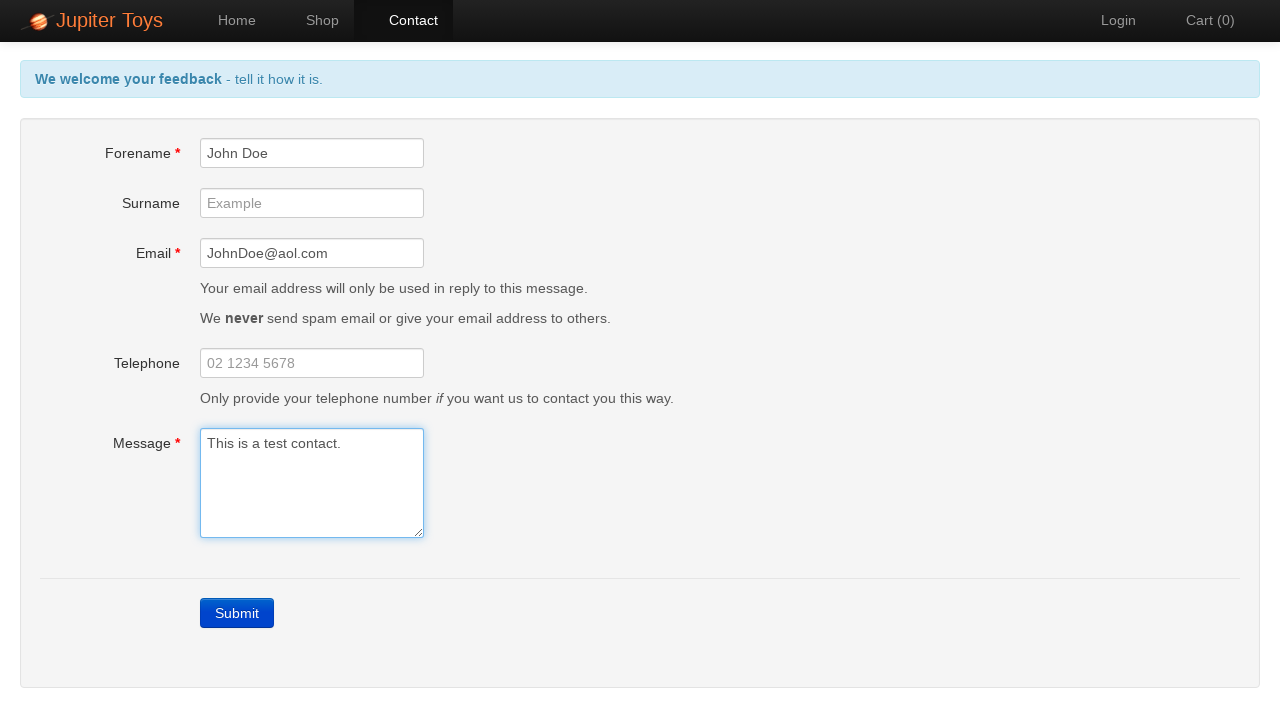

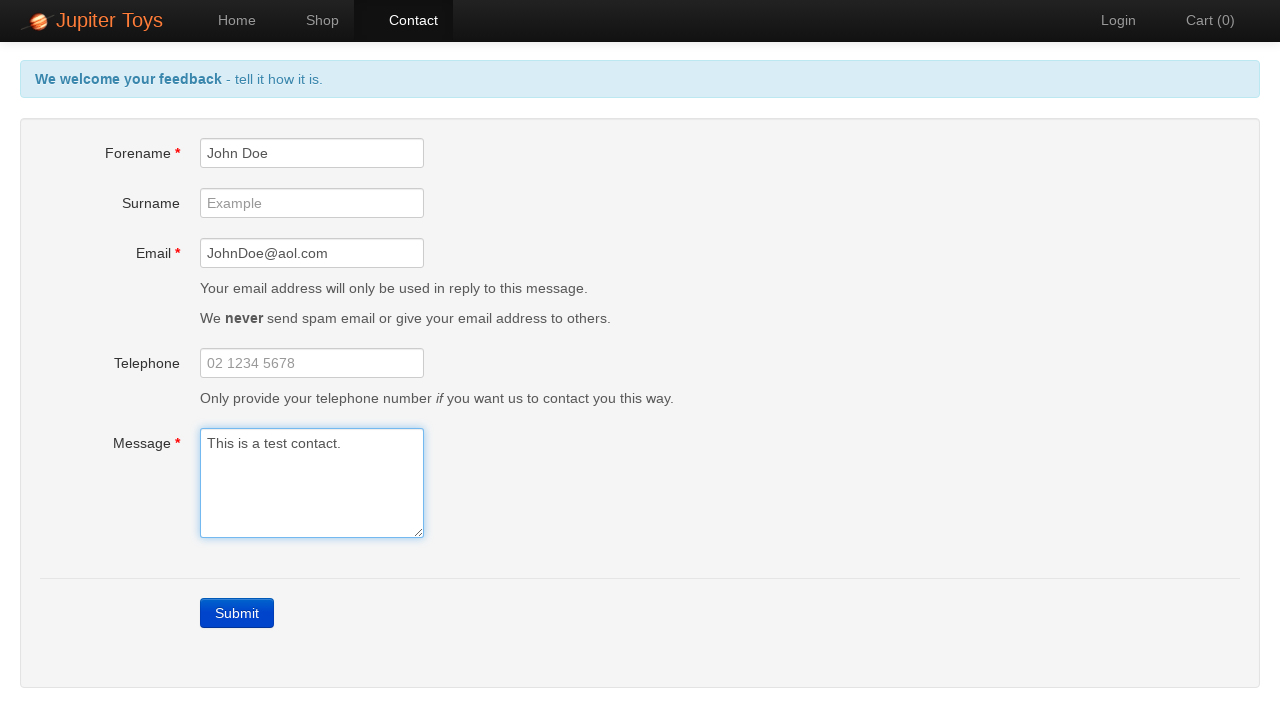